Tests various dropdown/select menu interactions on a practice website, including selecting tools, courses, country, city, and language options from different types of dropdown menus.

Starting URL: https://leafground.com/select.xhtml

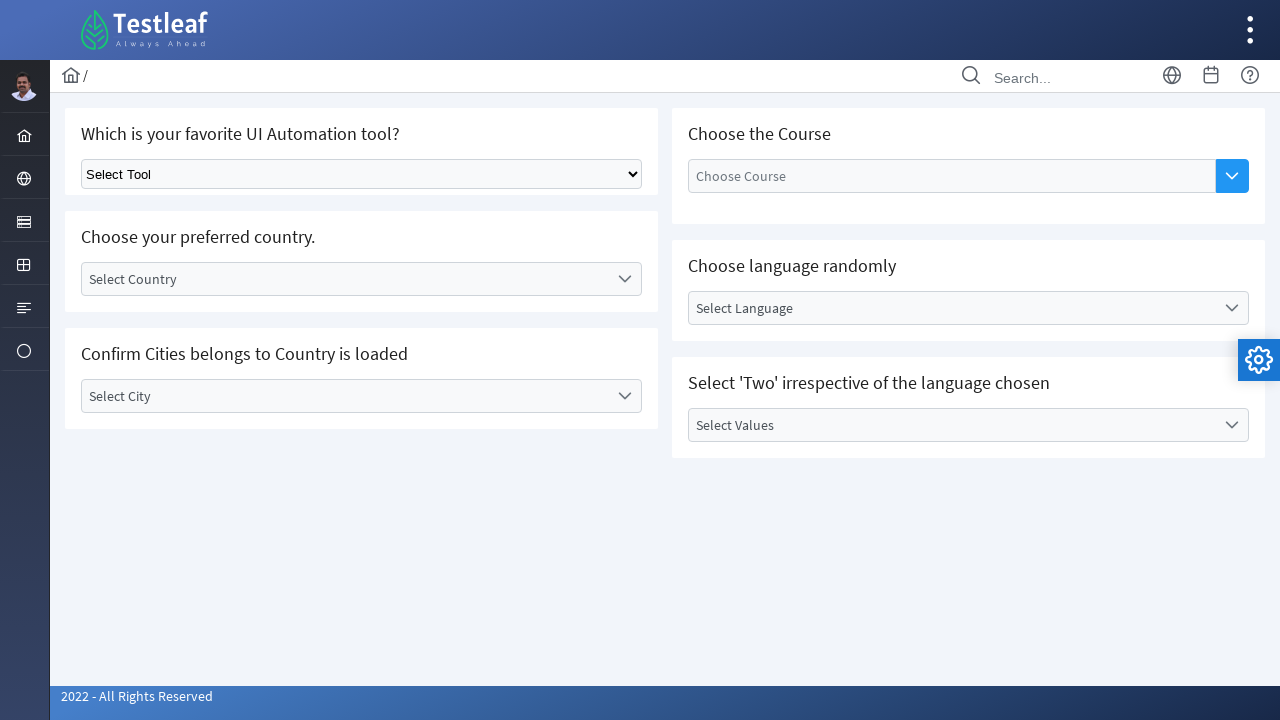

Clicked course dropdown to open (iteration 1) at (1232, 176) on xpath=//span[contains(@class,'ui-button-icon-primary ui-icon')]
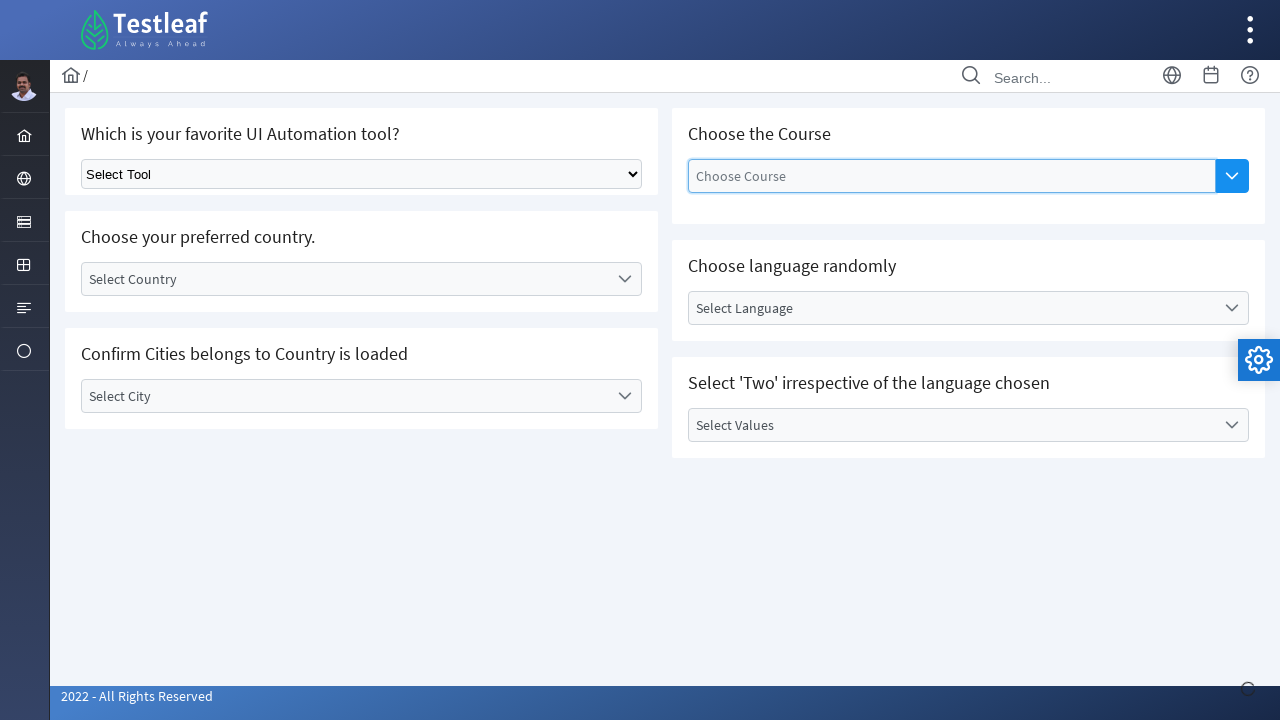

Selected 'Playwright' from course dropdown at (952, 327) on xpath=//li[@data-item-label='Playwright']
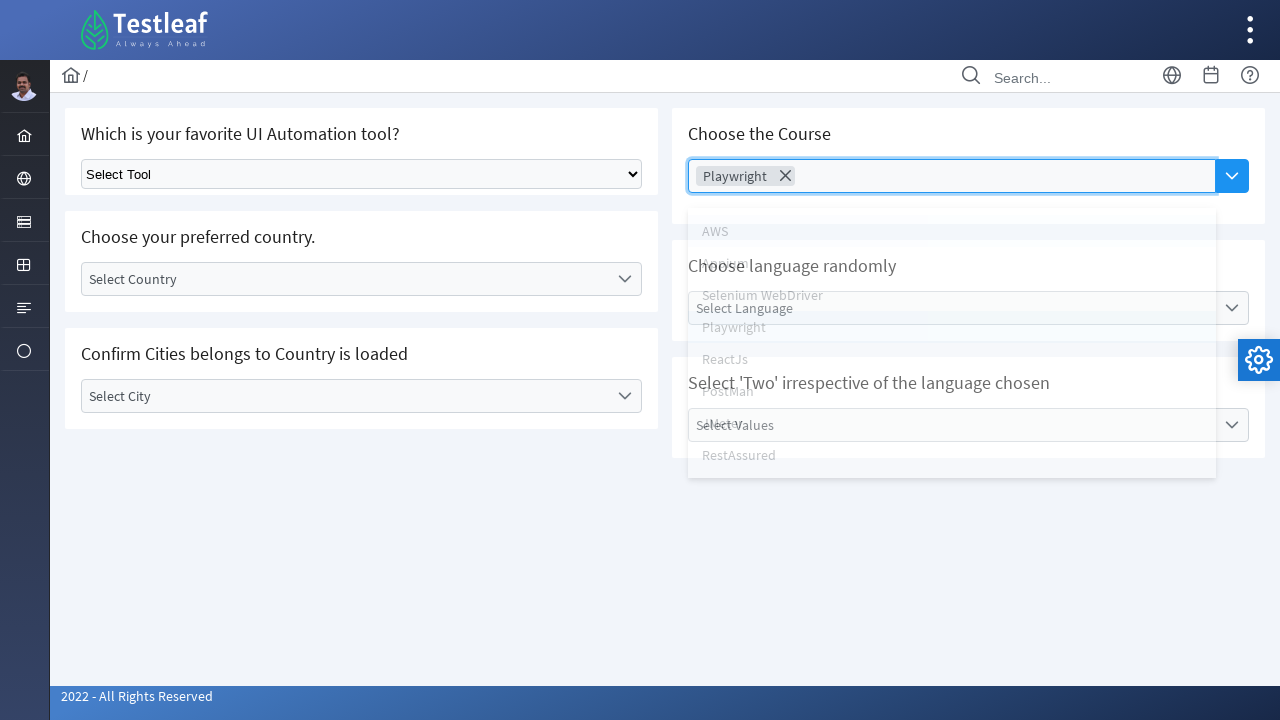

Clicked course dropdown to open (iteration 2) at (1232, 176) on xpath=//span[contains(@class,'ui-button-icon-primary ui-icon')]
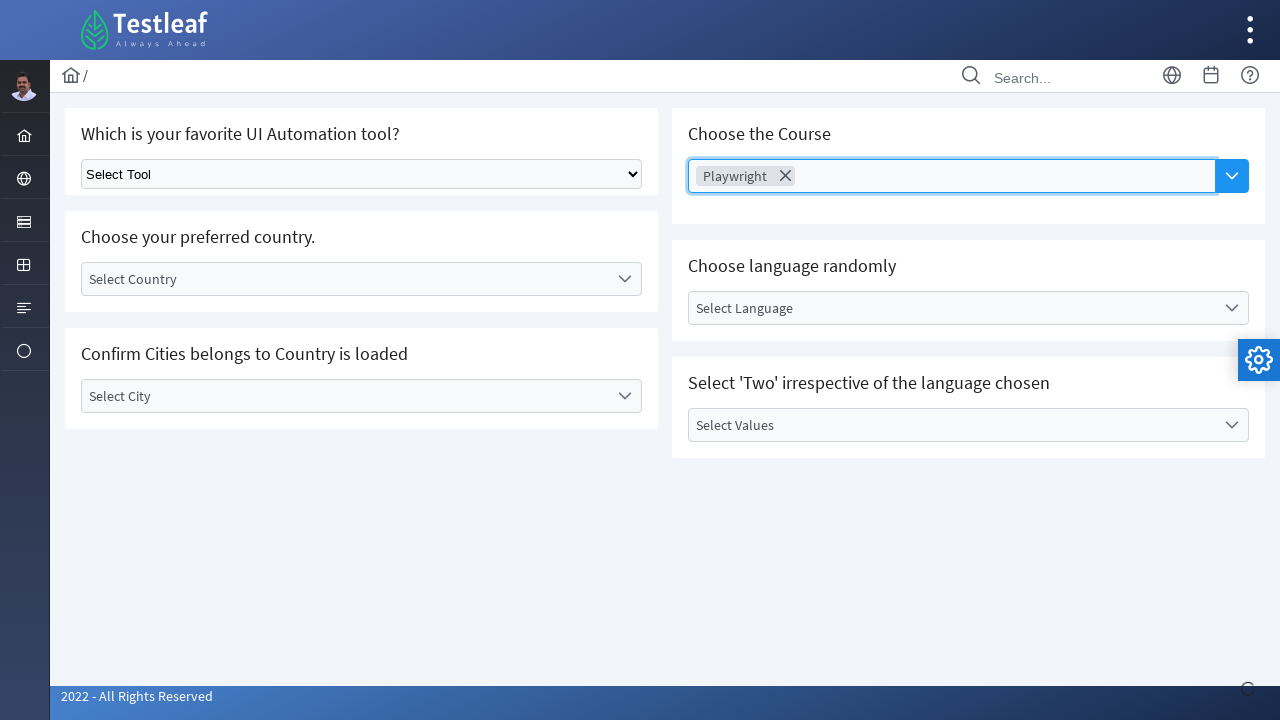

Selected 'Selenium WebDriver' from course dropdown at (952, 278) on xpath=//li[@data-item-label='Selenium WebDriver']
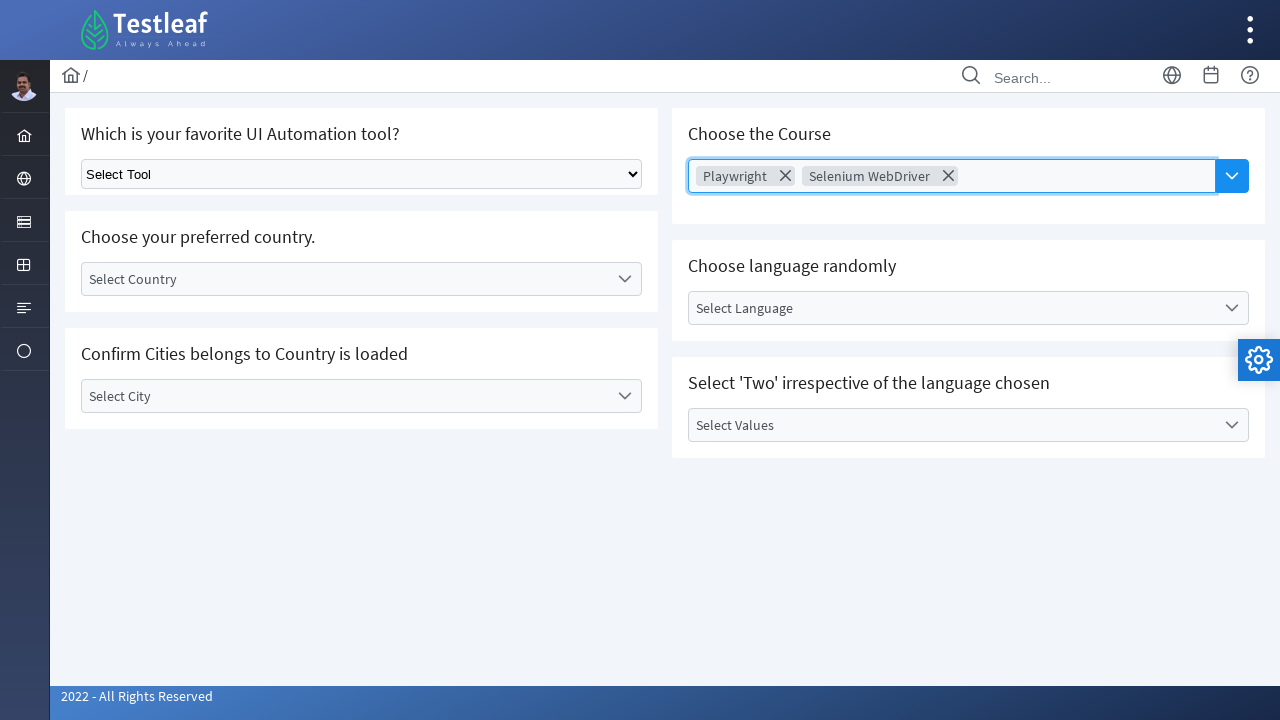

Clicked course dropdown to open (iteration 3) at (1232, 176) on xpath=//span[contains(@class,'ui-button-icon-primary ui-icon')]
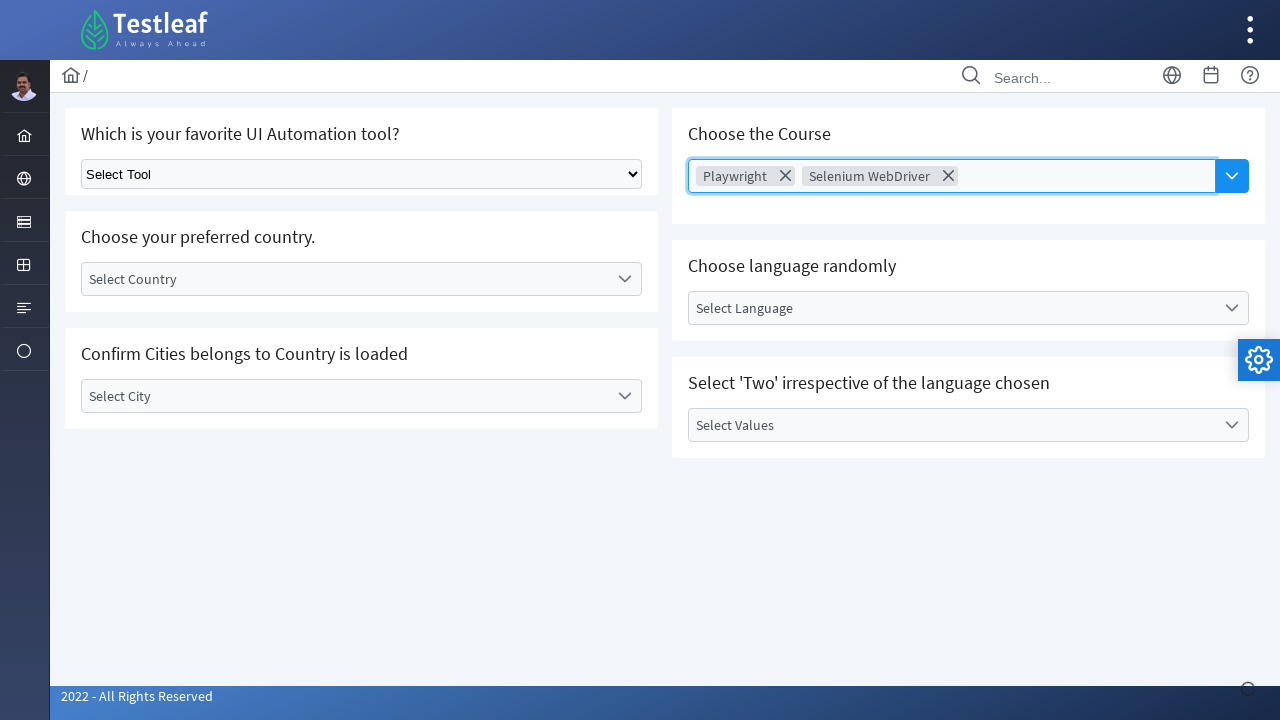

Selected 'PostMan' from course dropdown at (952, 391) on xpath=//li[@data-item-value='PostMan']
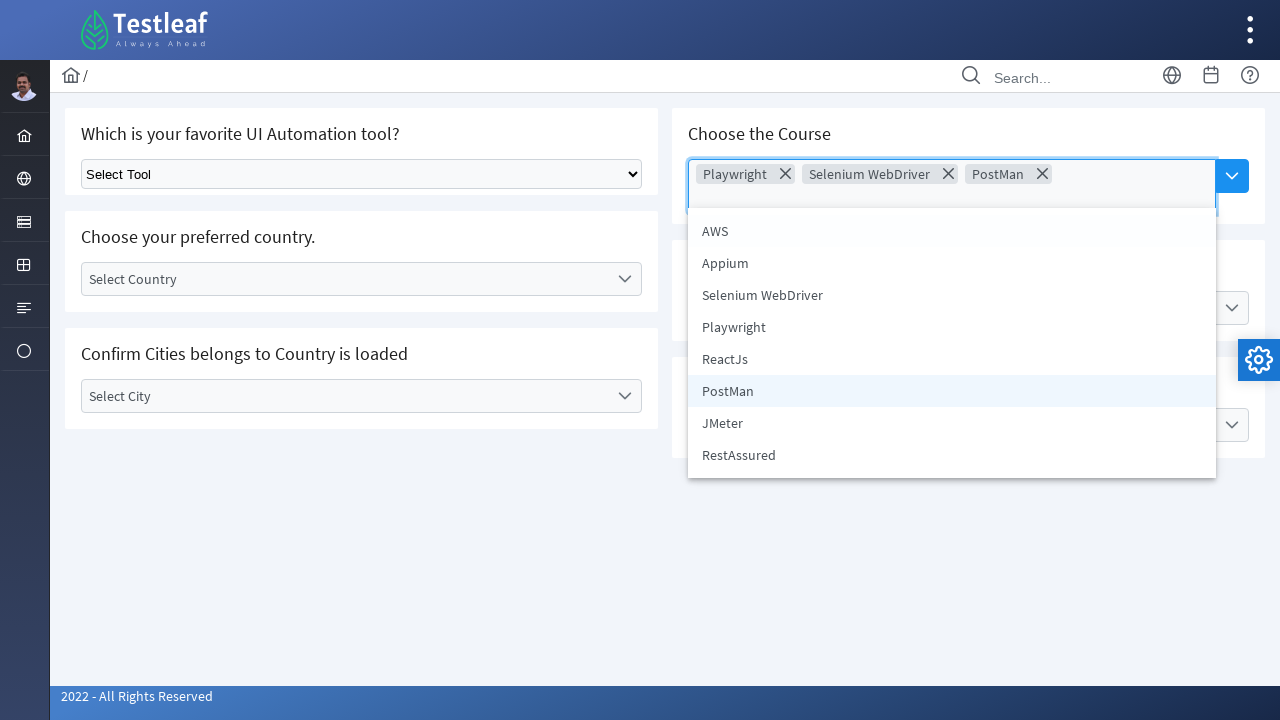

Clicked 'Select Country' dropdown to open at (345, 279) on xpath=//label[text()='Select Country']
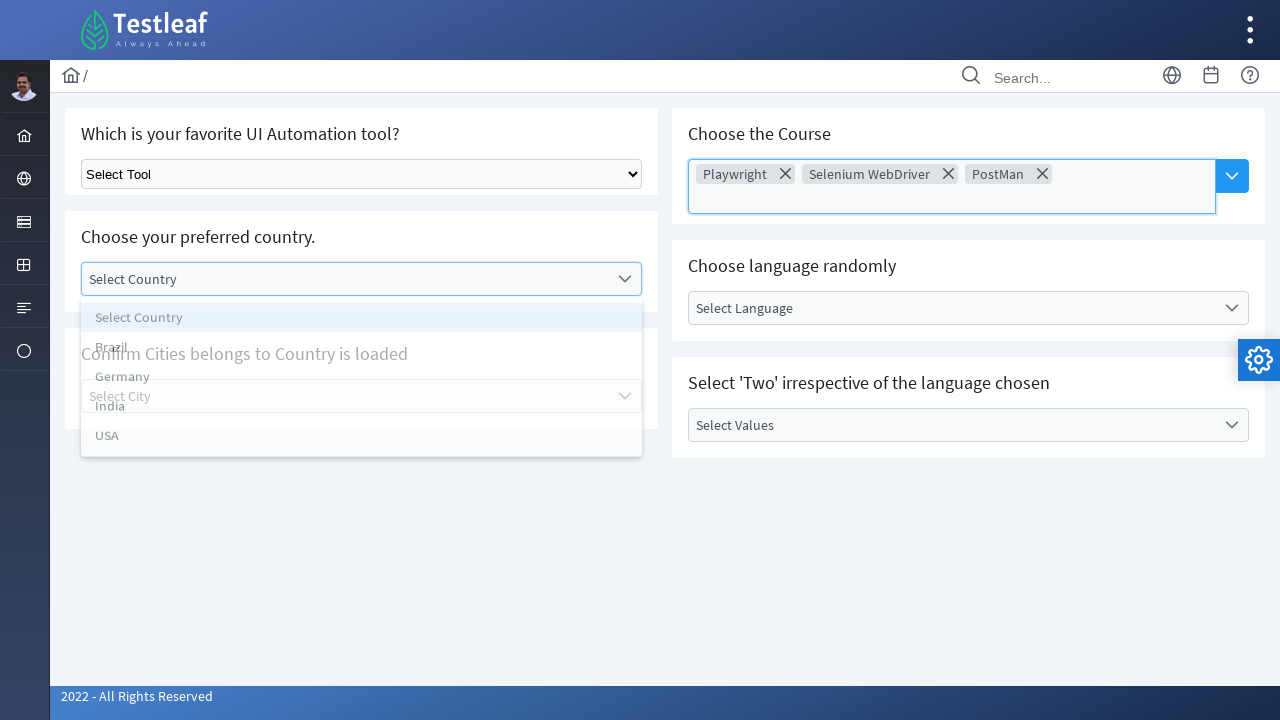

Selected a country option from the dropdown at (362, 415) on (//li[contains(@class,'ui-selectonemenu-item ui-selectonemenu-list-item')]/follo
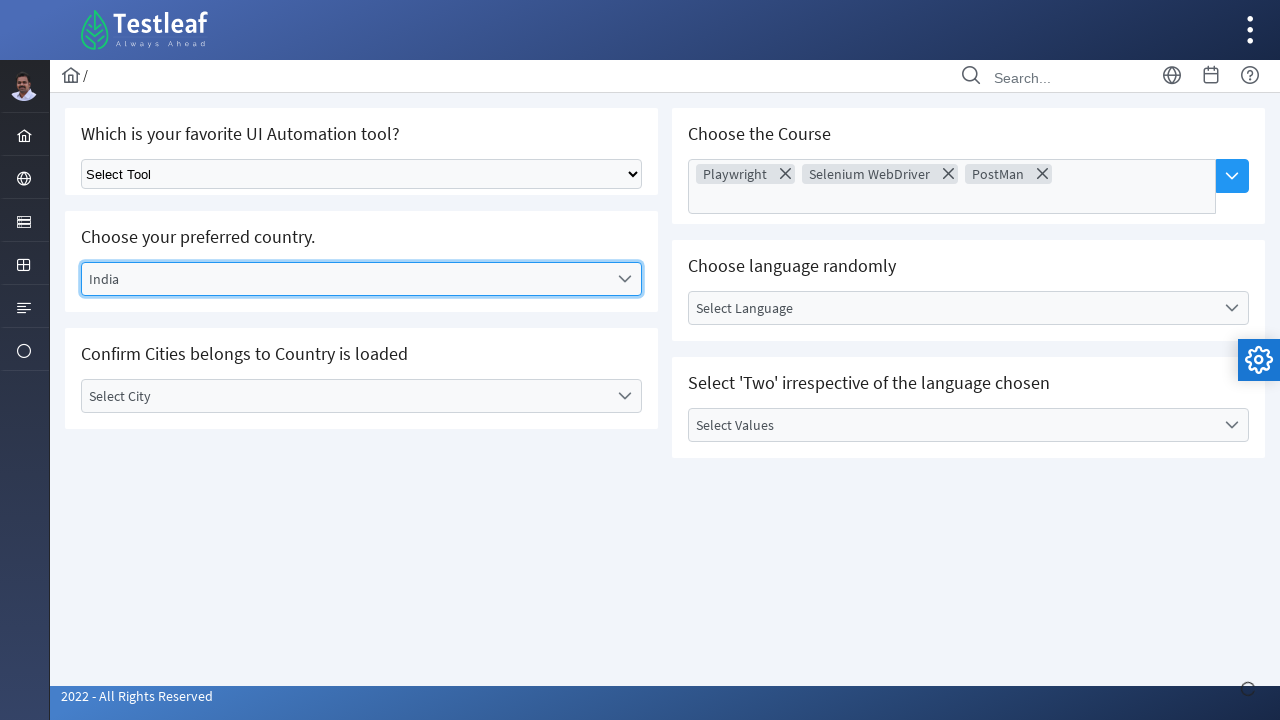

Waited 1000ms for country selection to process
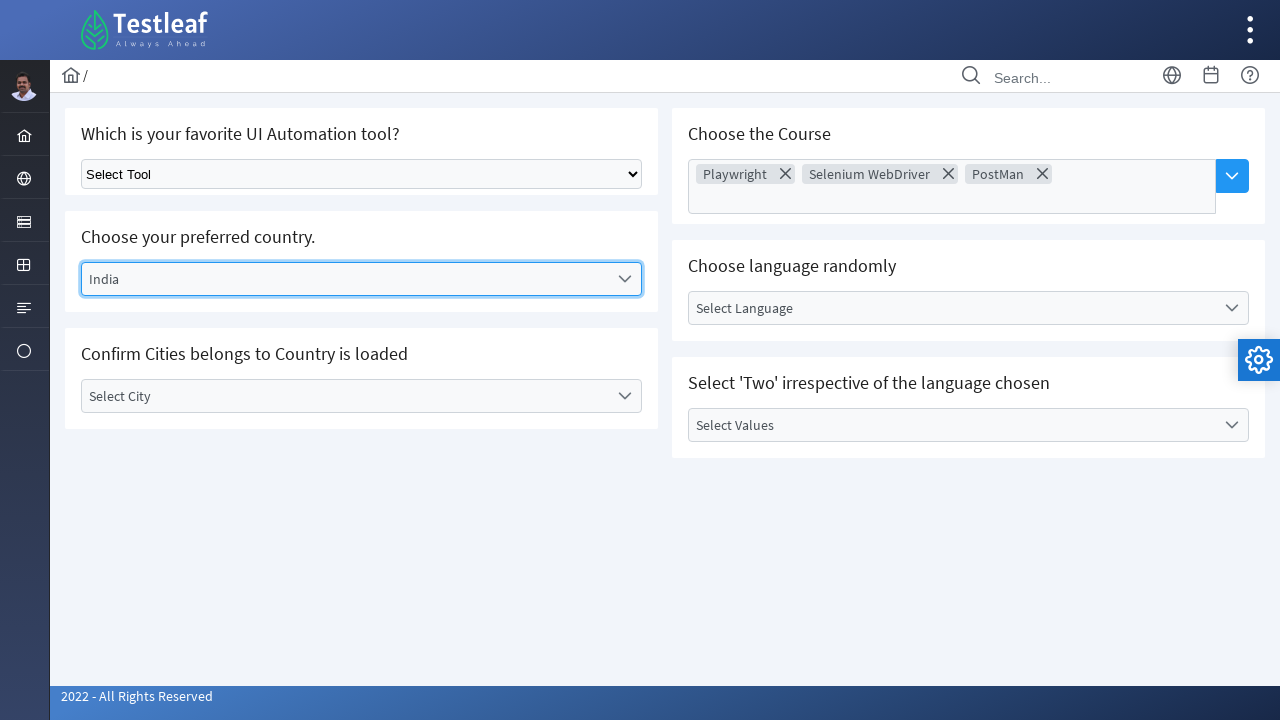

Clicked 'Select City' dropdown to open at (345, 396) on xpath=//label[text()='Select City']
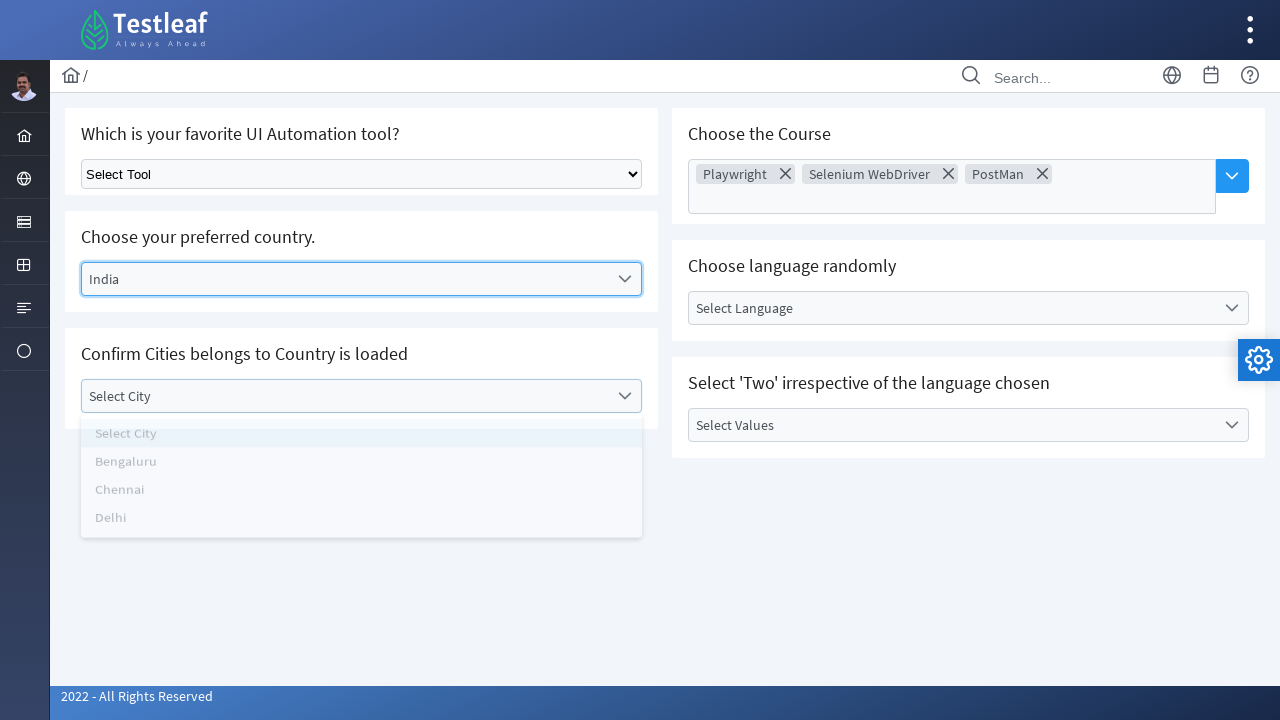

Verified 'Chennai' city option is visible
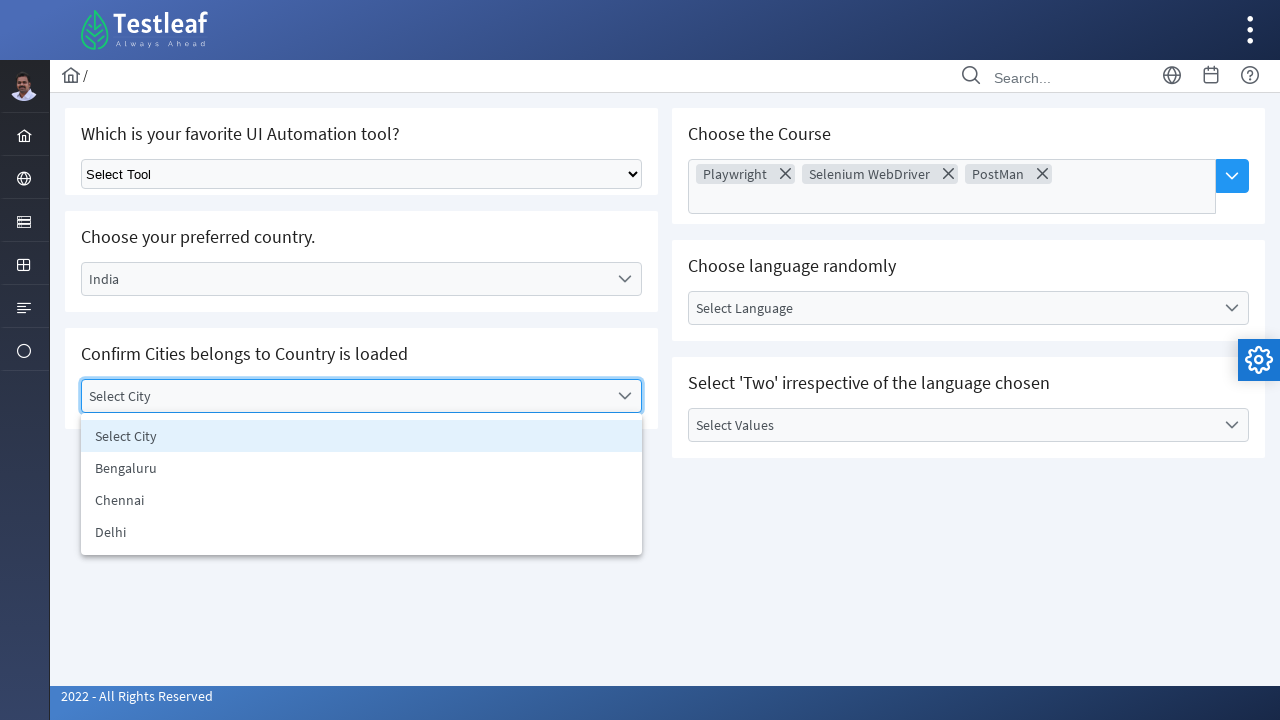

Waited 1000ms after verifying Chennai option
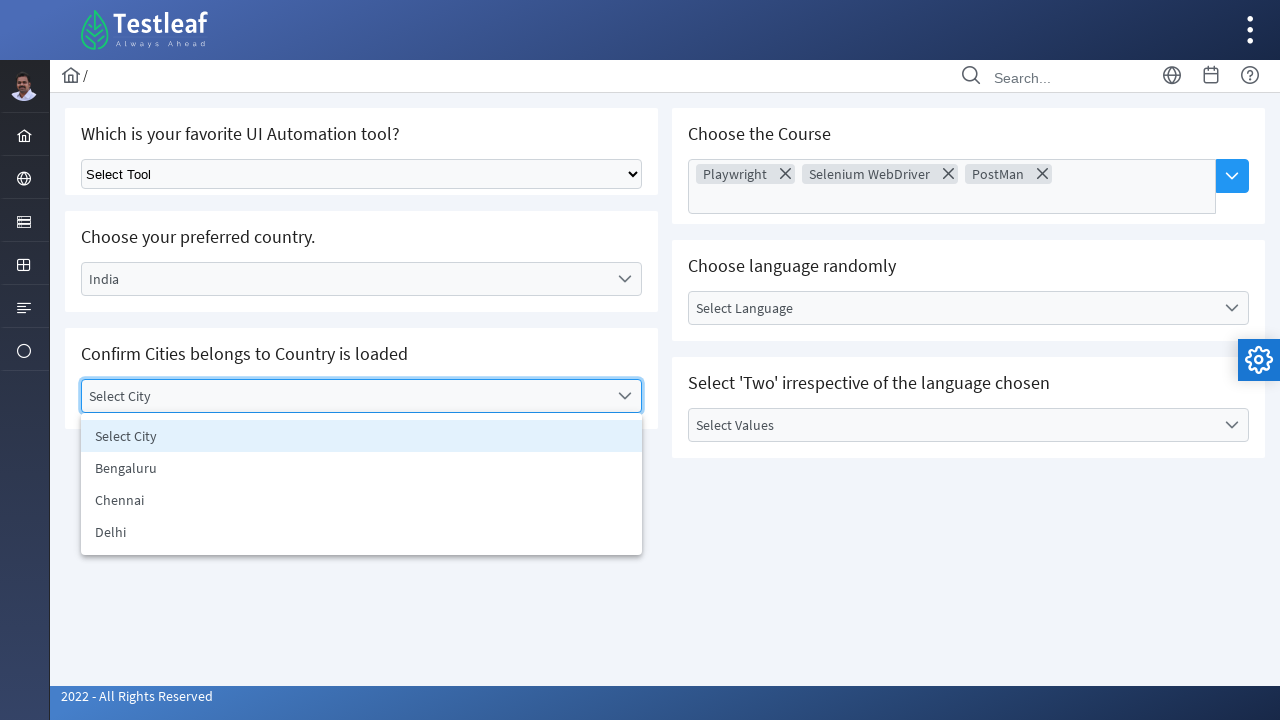

Verified 'Bengaluru' city option is visible
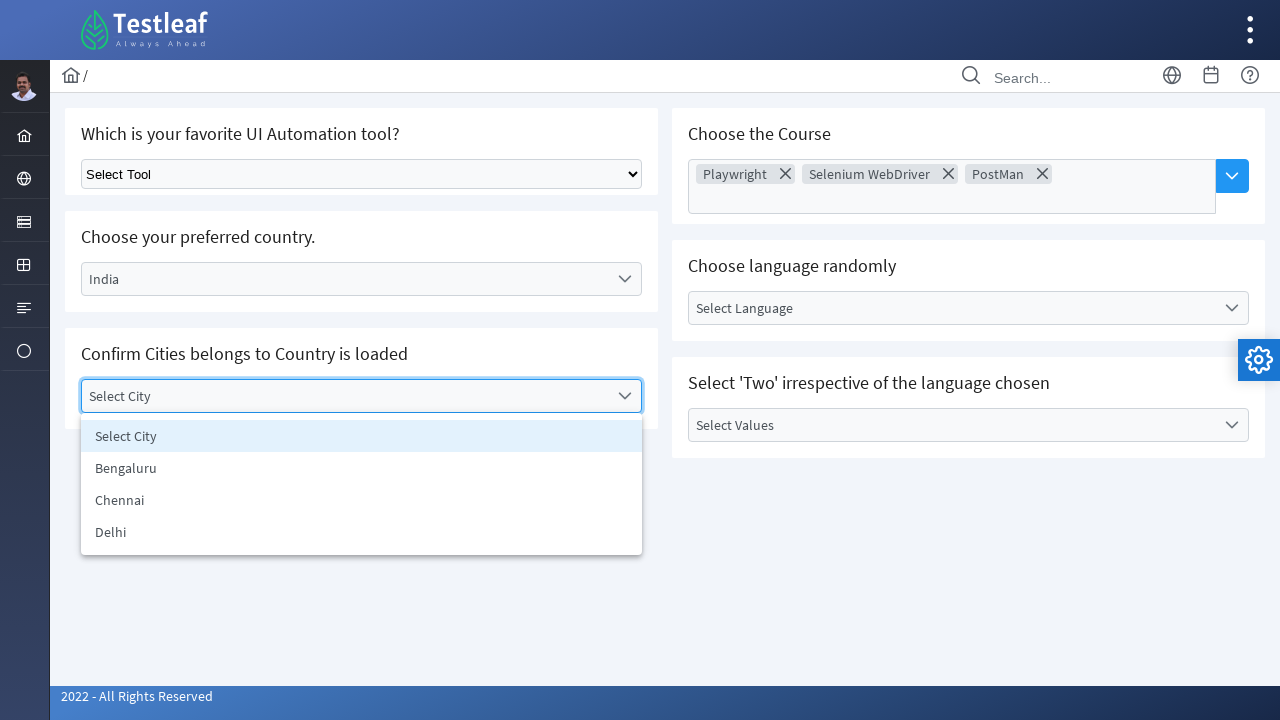

Waited 1000ms after verifying Bengaluru option
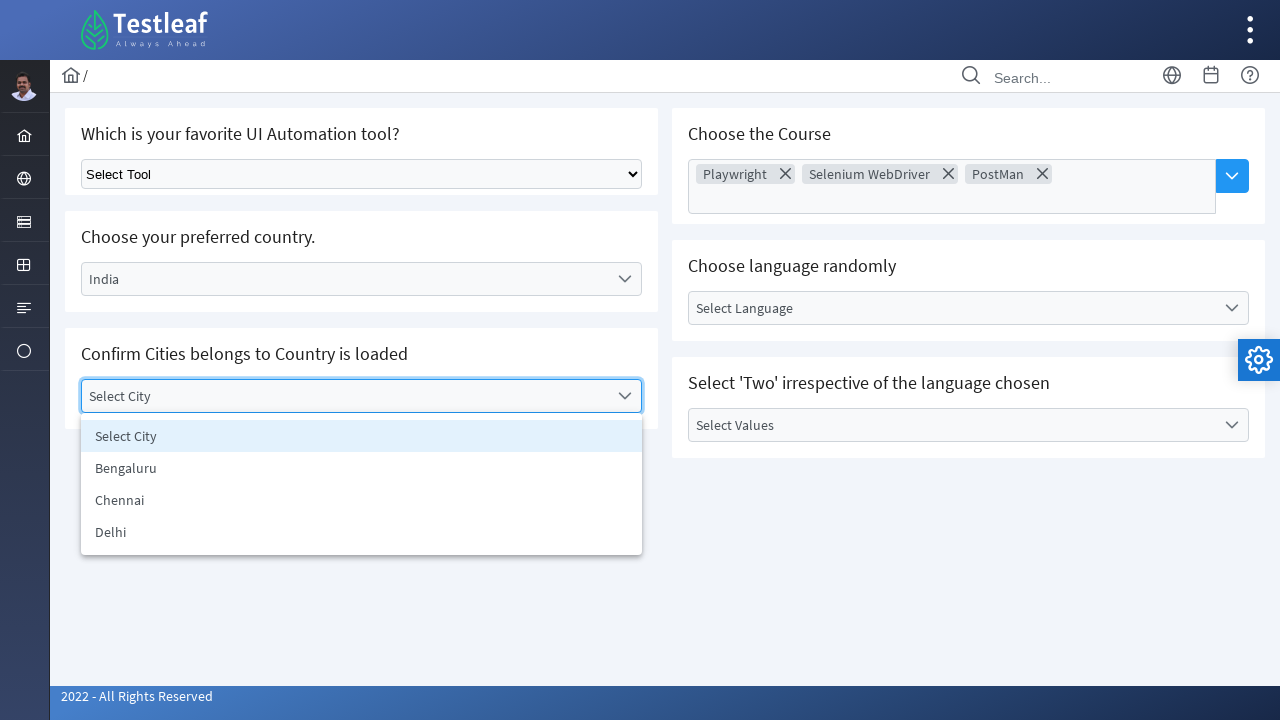

Verified 'Delhi' city option is visible
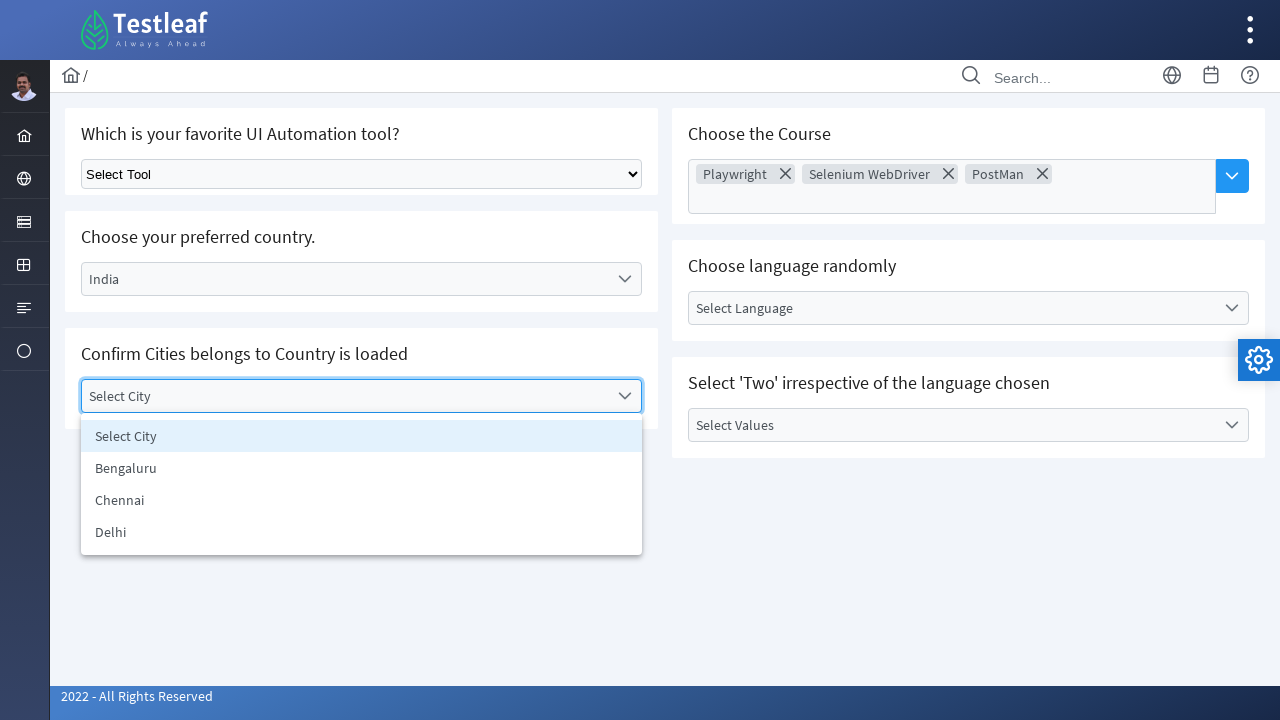

Waited 1000ms after verifying Delhi option
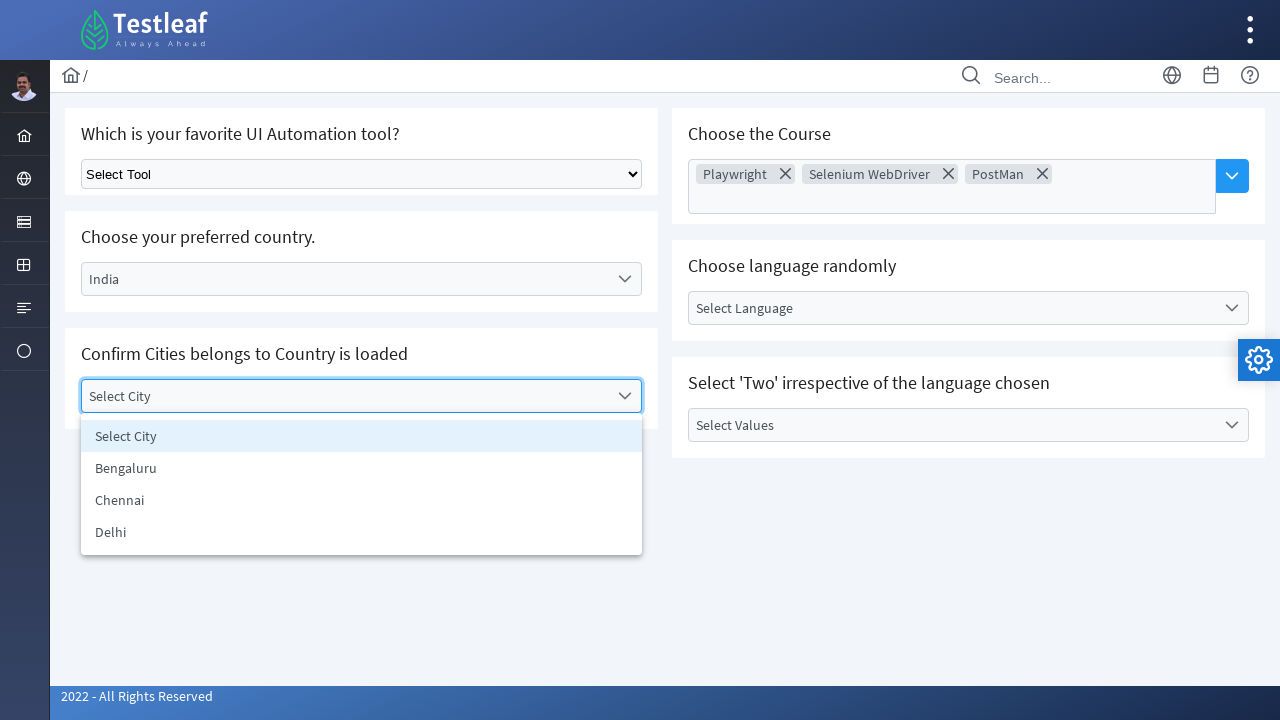

Selected a city option from the dropdown at (362, 500) on (//ul[@id='j_idt87:city_items']//li)[3]
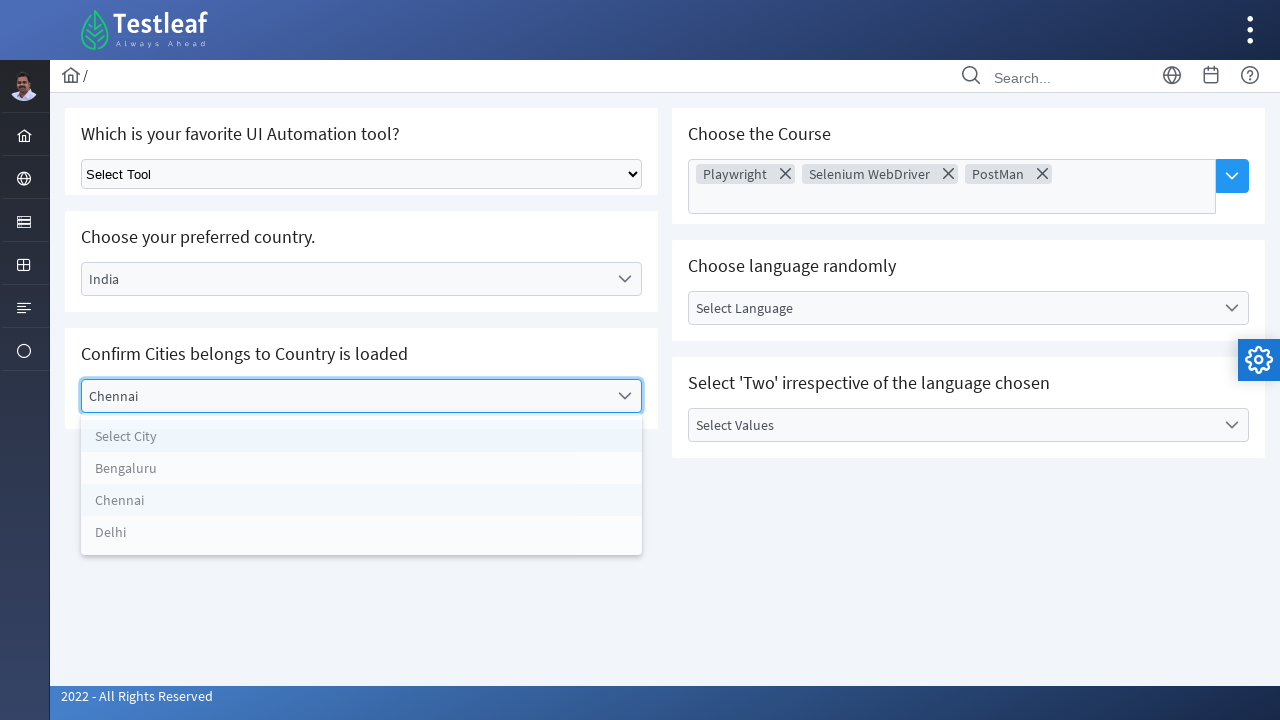

Waited 1000ms for city selection to process
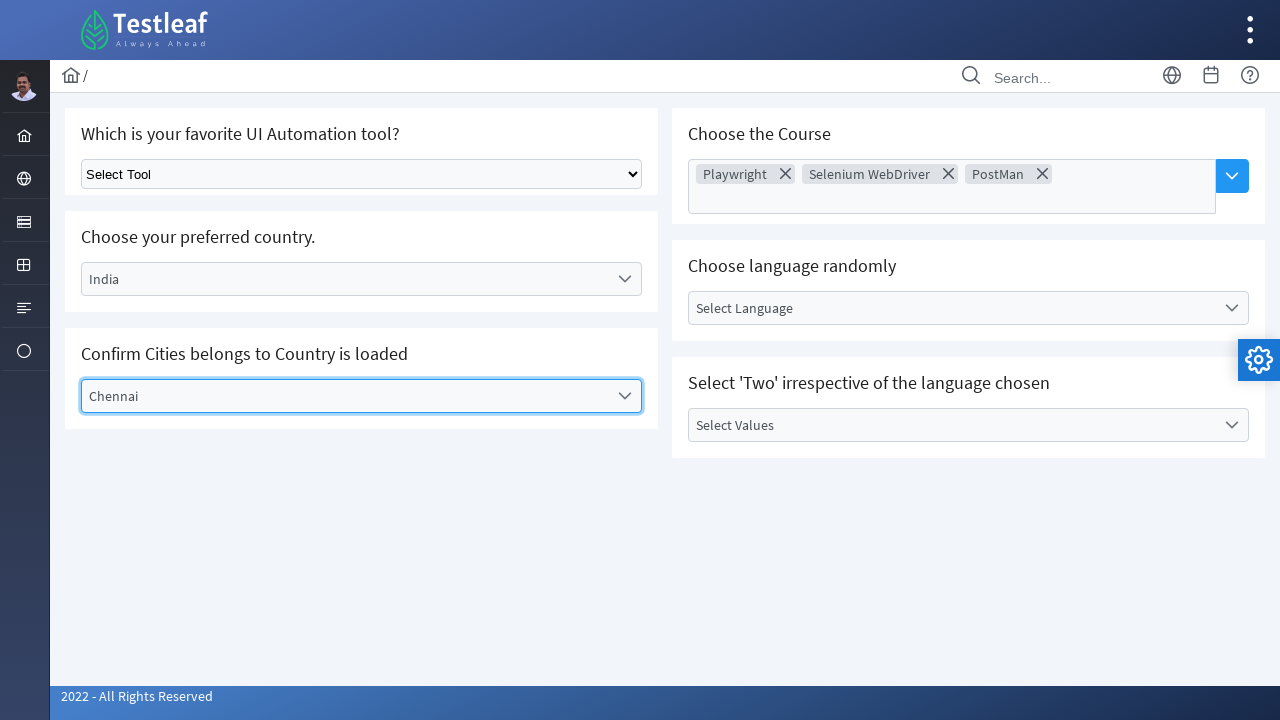

Clicked language dropdown to open at (952, 308) on (//div[contains(@class,'ui-selectonemenu ui-widget')]//label)[3]
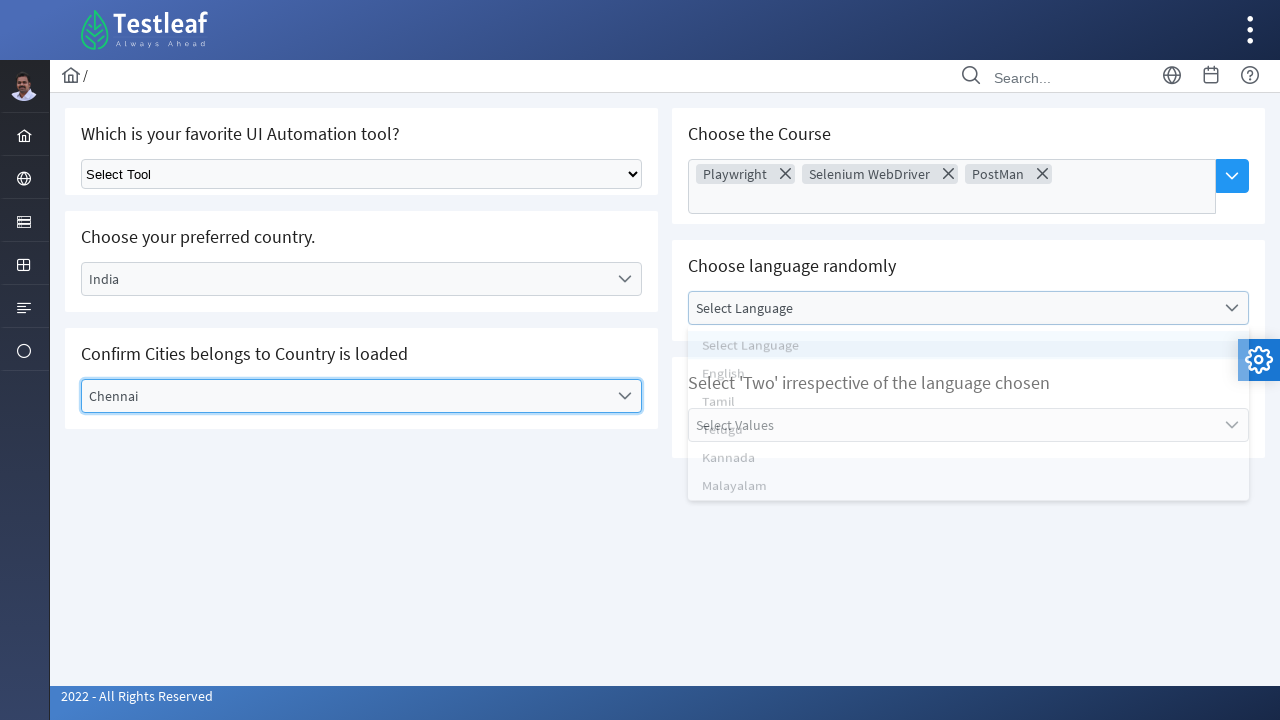

Selected 'Tamil' from language dropdown at (968, 412) on xpath=//li[text()='Tamil']
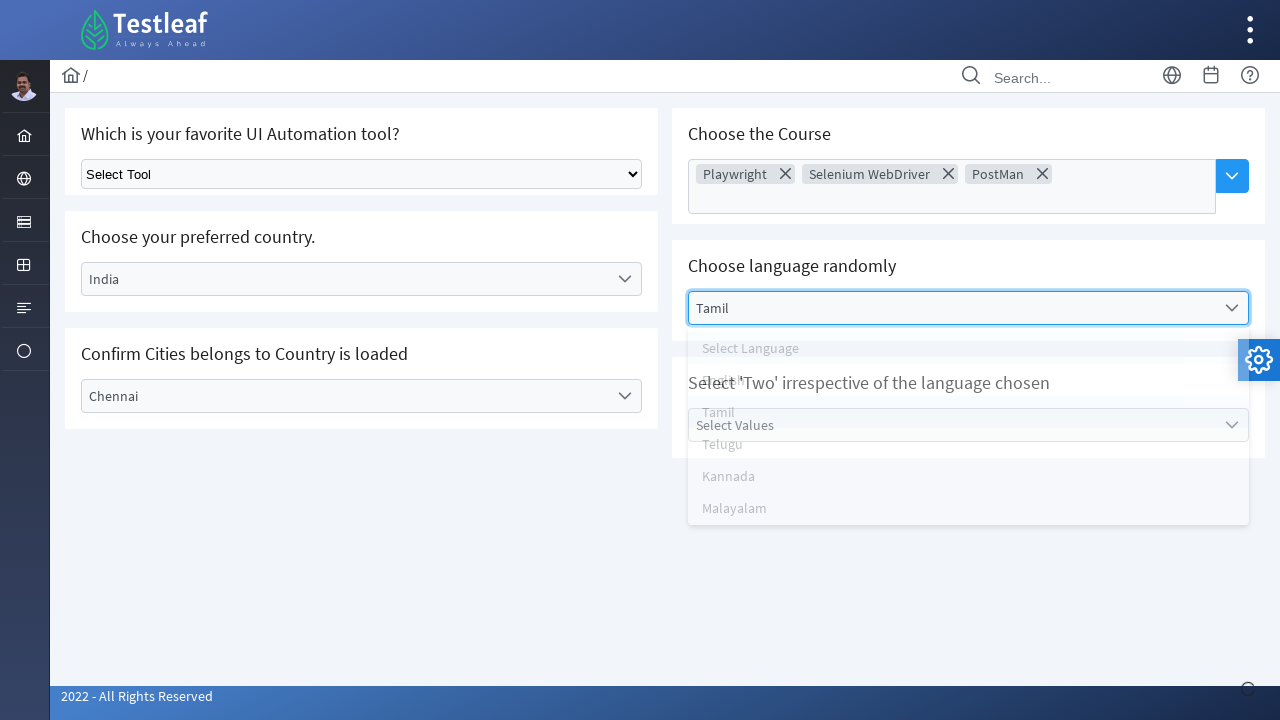

Waited 1000ms for language selection to process
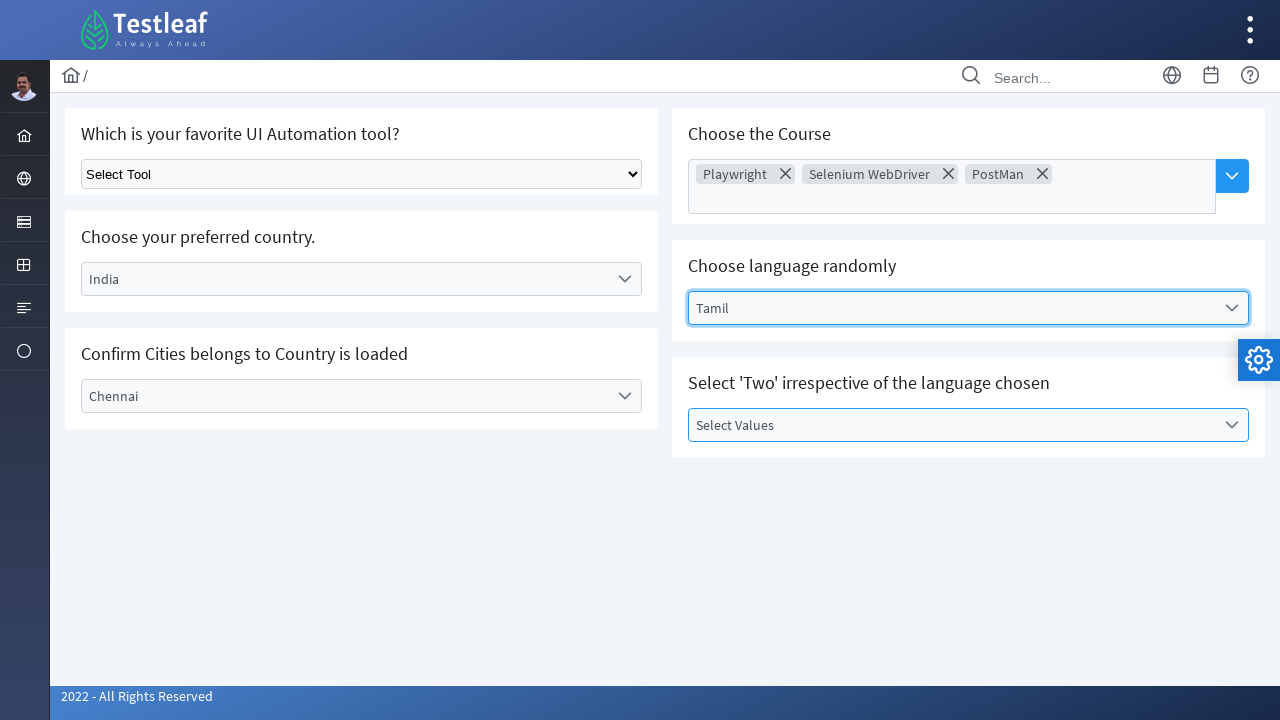

Clicked language value dropdown to open (iteration 1) at (952, 425) on xpath=//div[@id='j_idt87:value']//label[1]
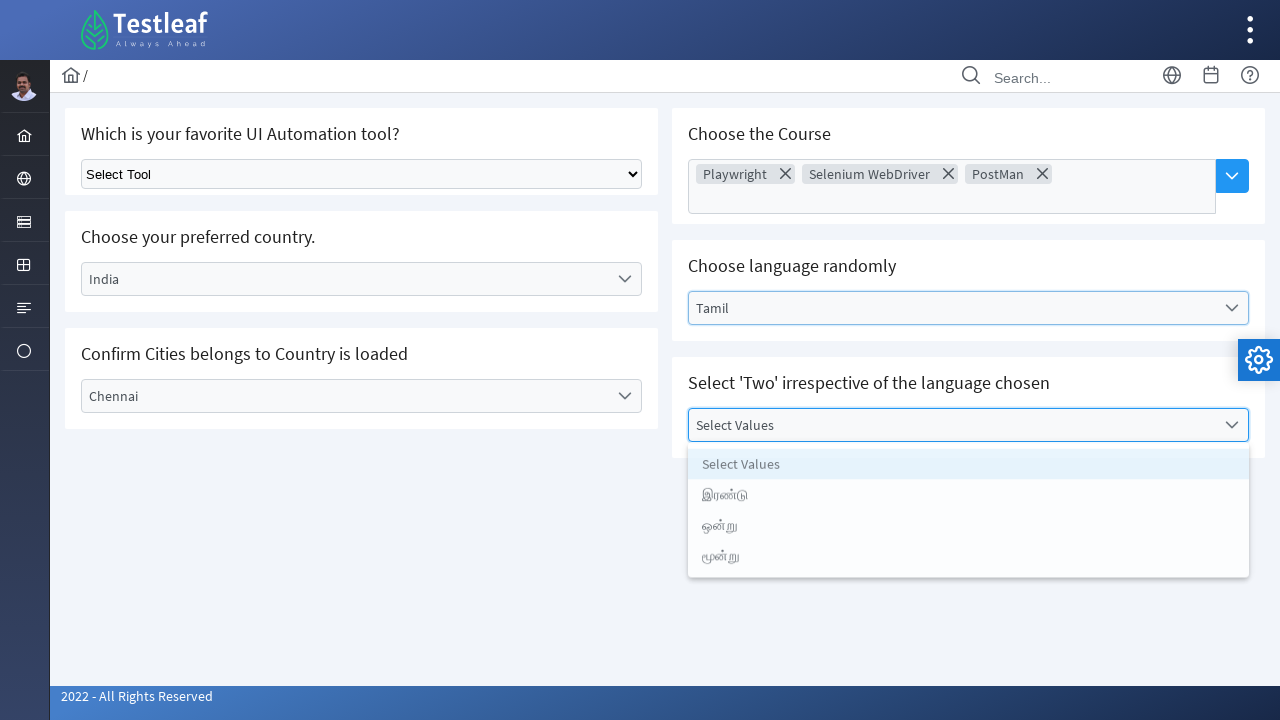

Selected third language option from value dropdown at (968, 529) on (//ul[@id='j_idt87:value_items']//li)[3]
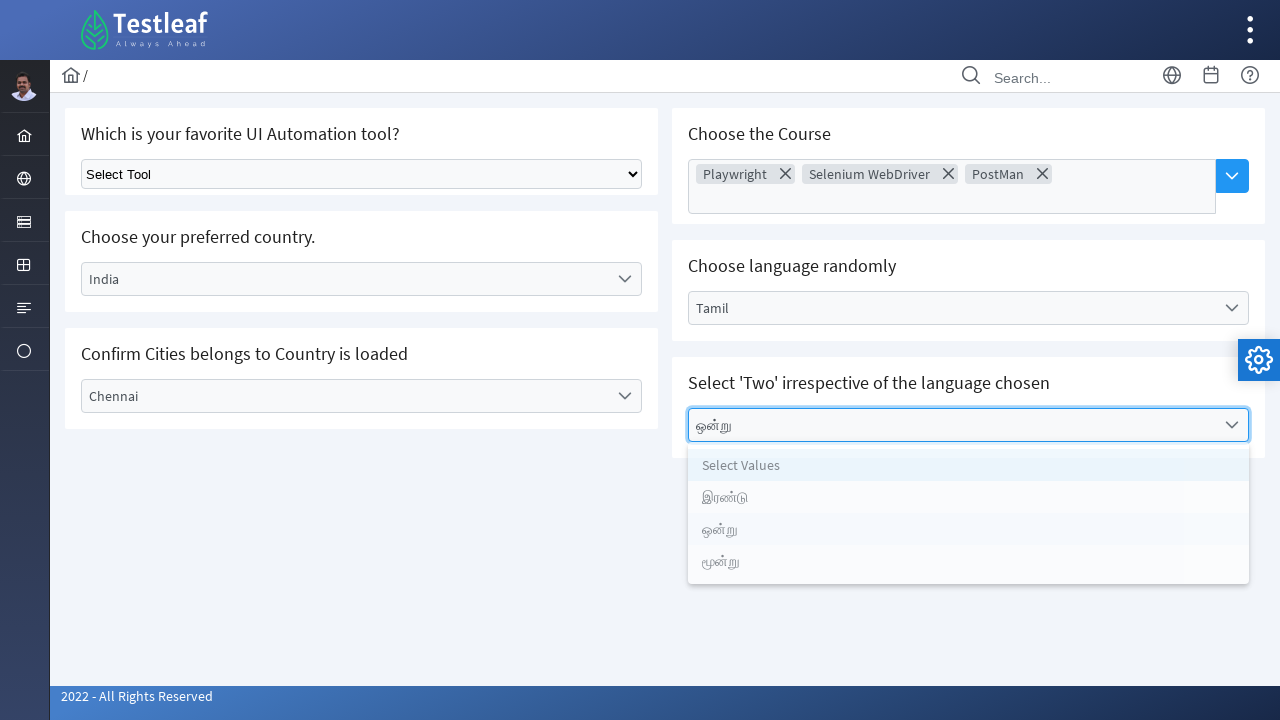

Clicked language value dropdown to open (iteration 2) at (952, 425) on xpath=//div[@id='j_idt87:value']//label[1]
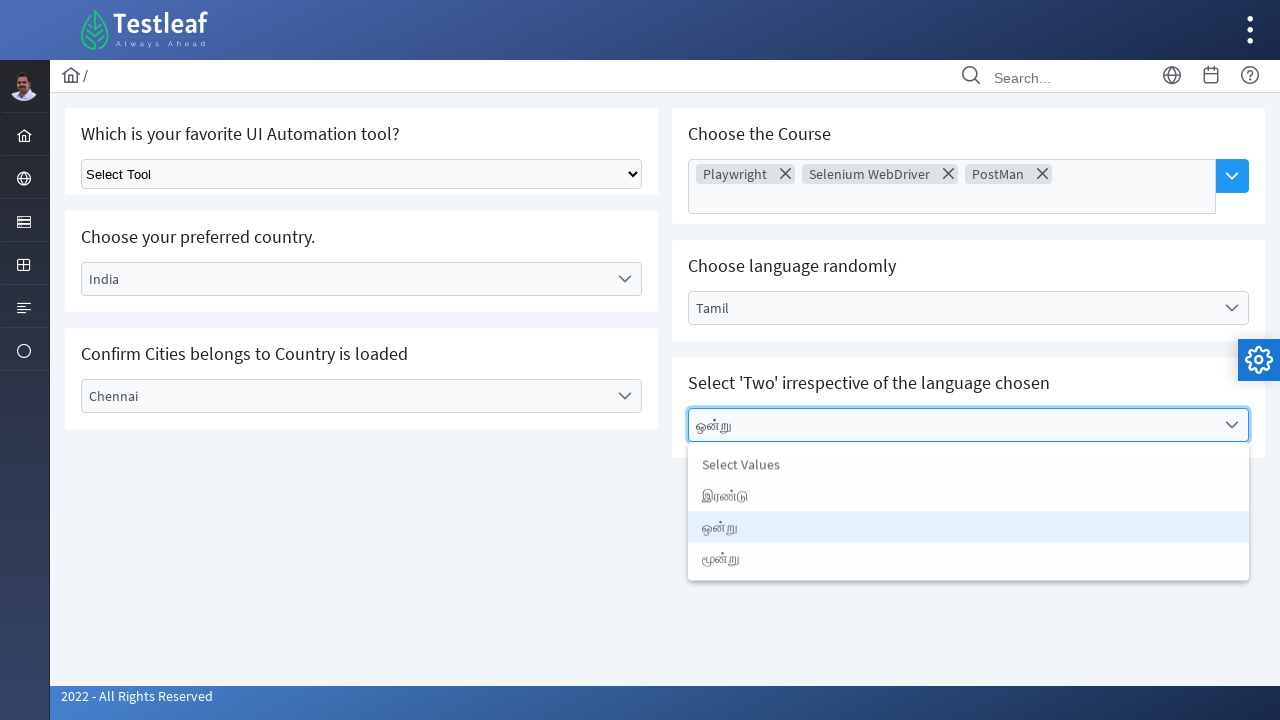

Selected second language option from value dropdown at (968, 497) on (//ul[@id='j_idt87:value_items']//li)[2]
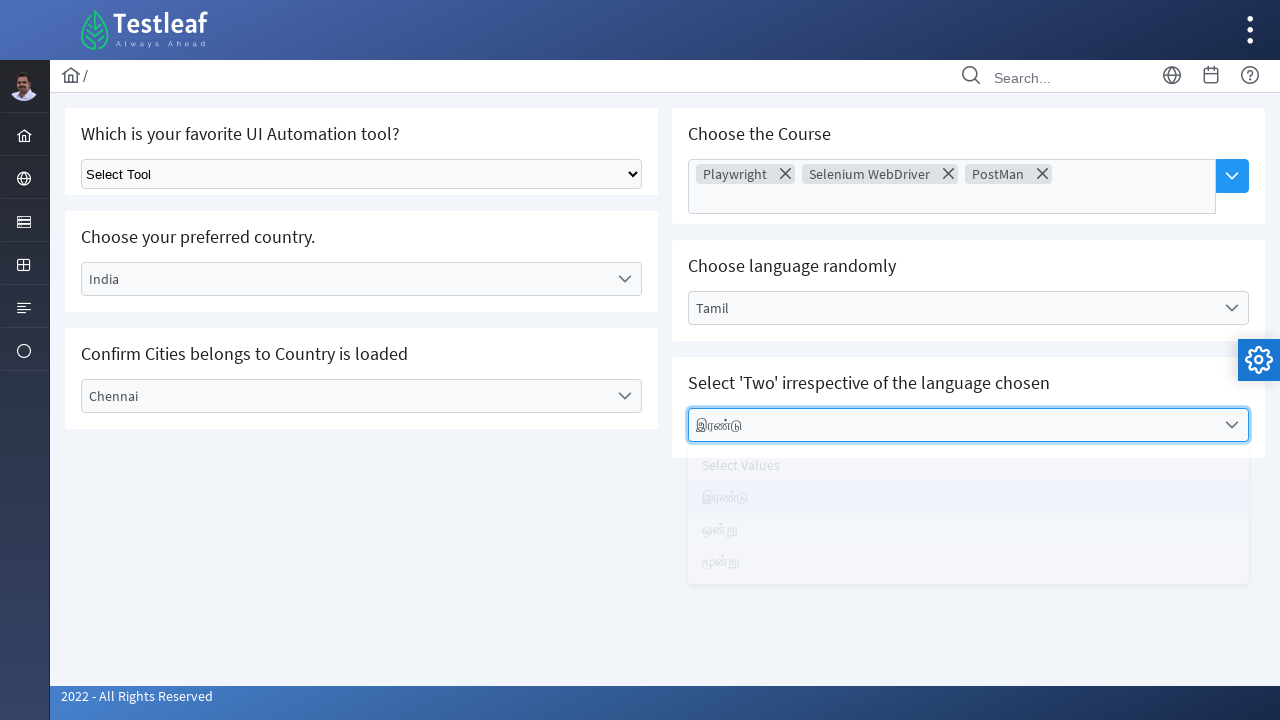

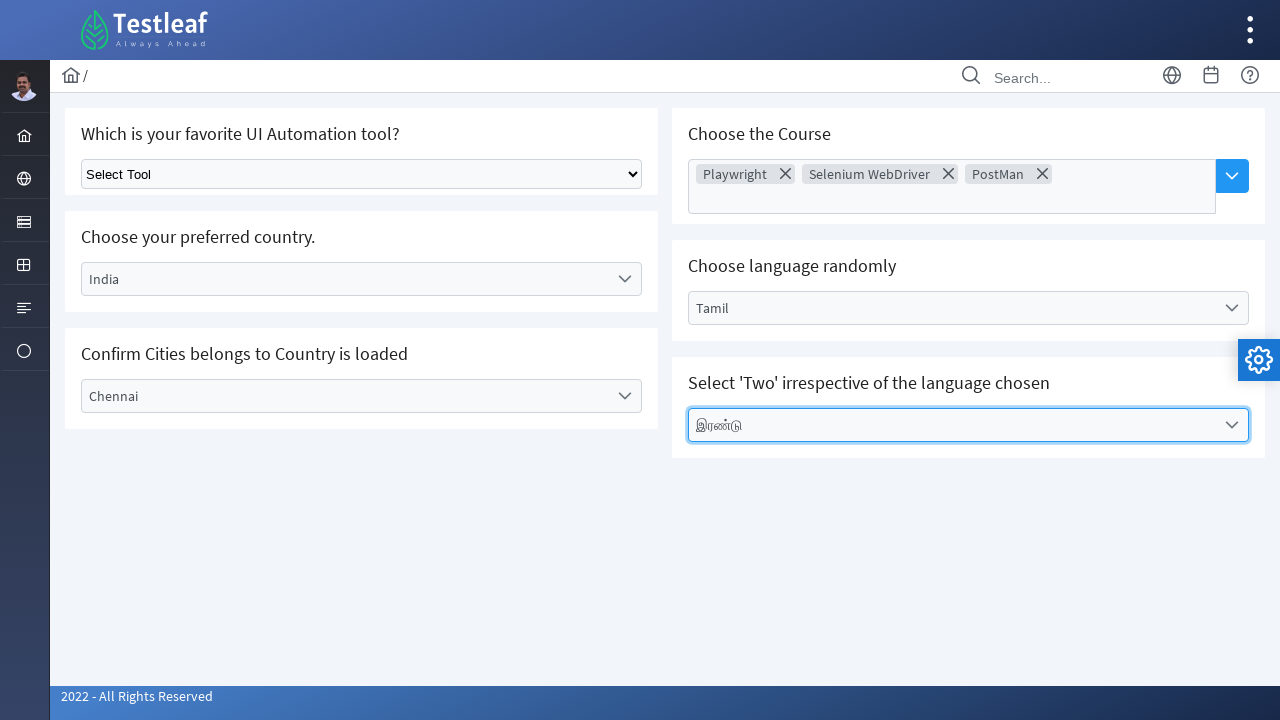